Tests checkbox interaction on a demo page by clicking checkboxes and verifying their selected/unselected states.

Starting URL: http://the-internet.herokuapp.com/checkboxes

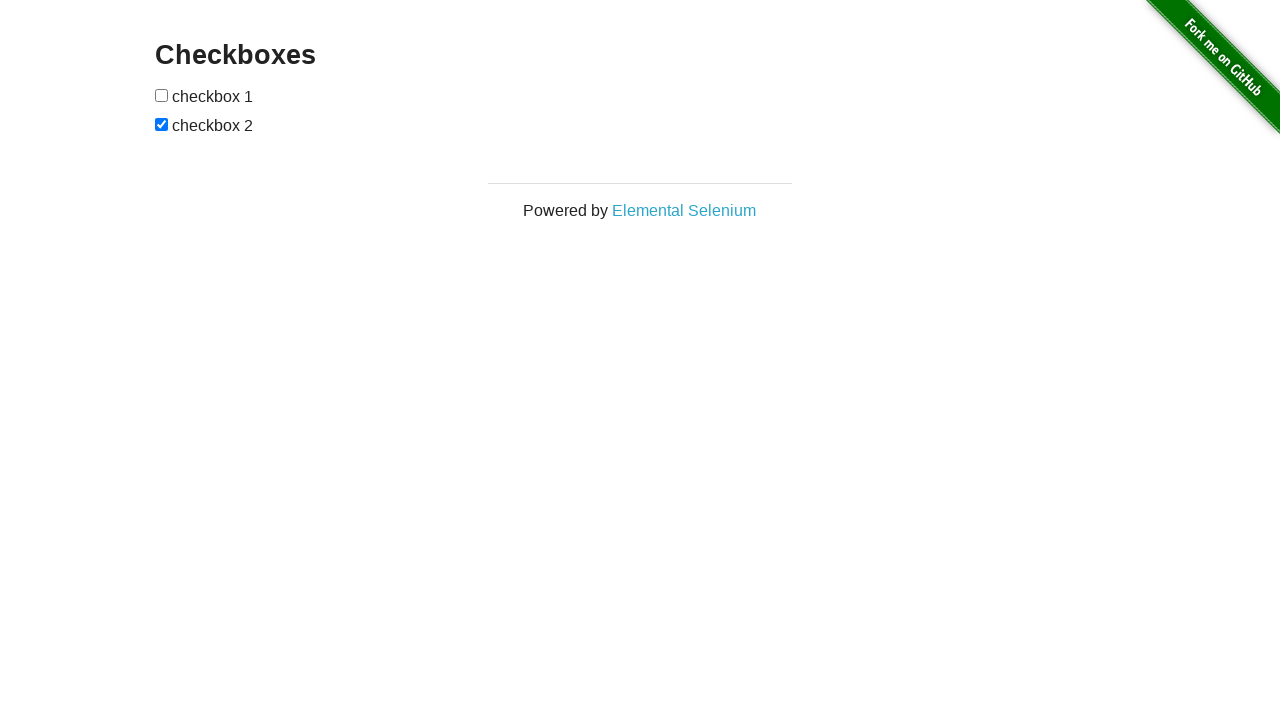

Waited for checkboxes to be visible on the page
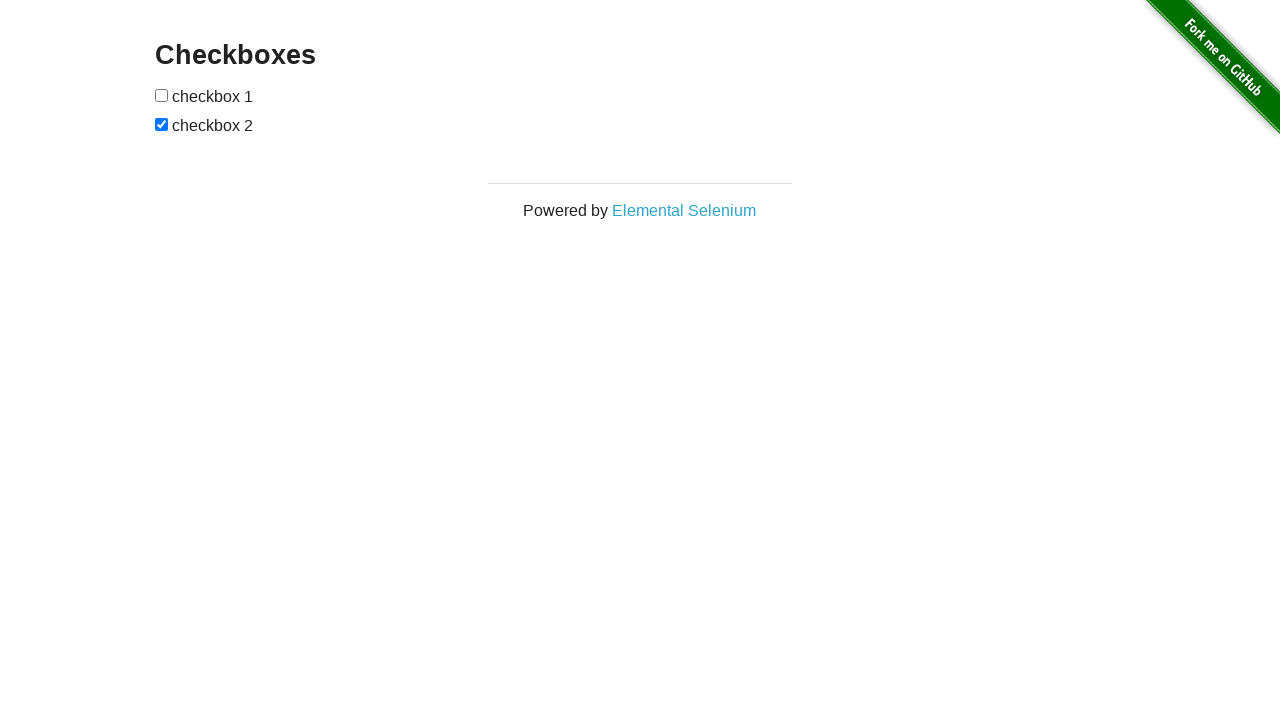

Located all checkboxes on the page
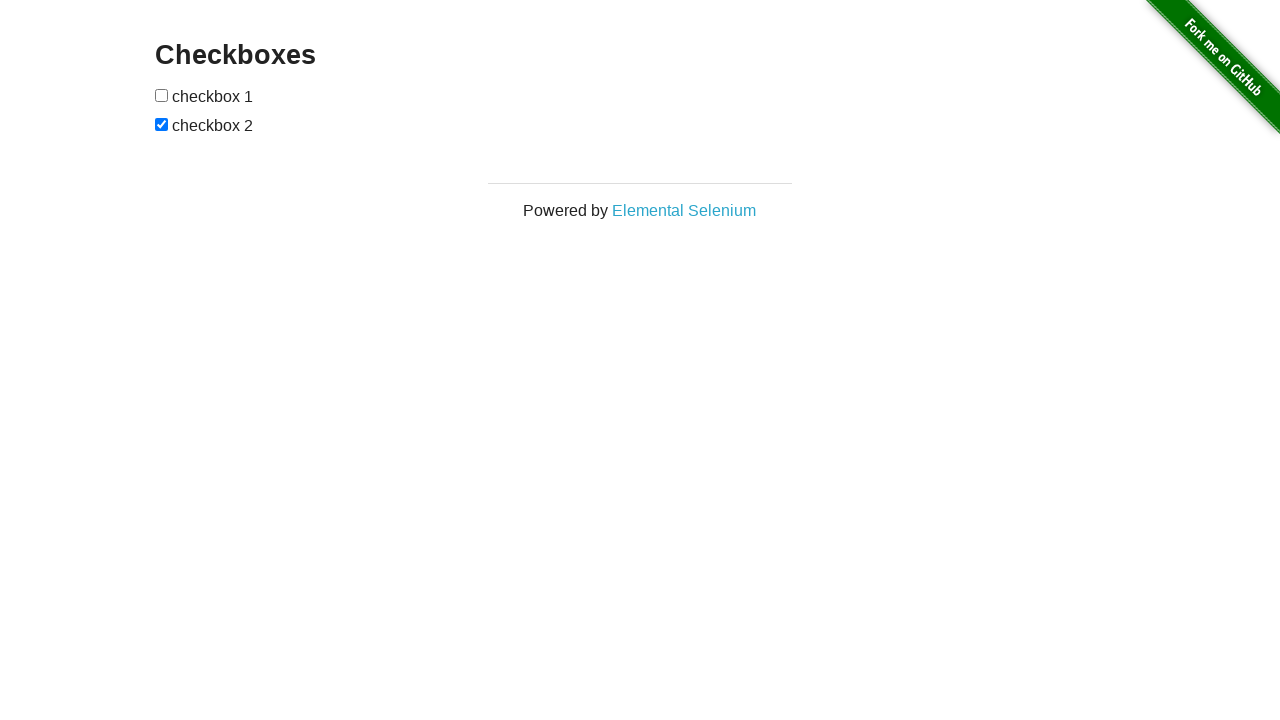

Selected first checkbox element
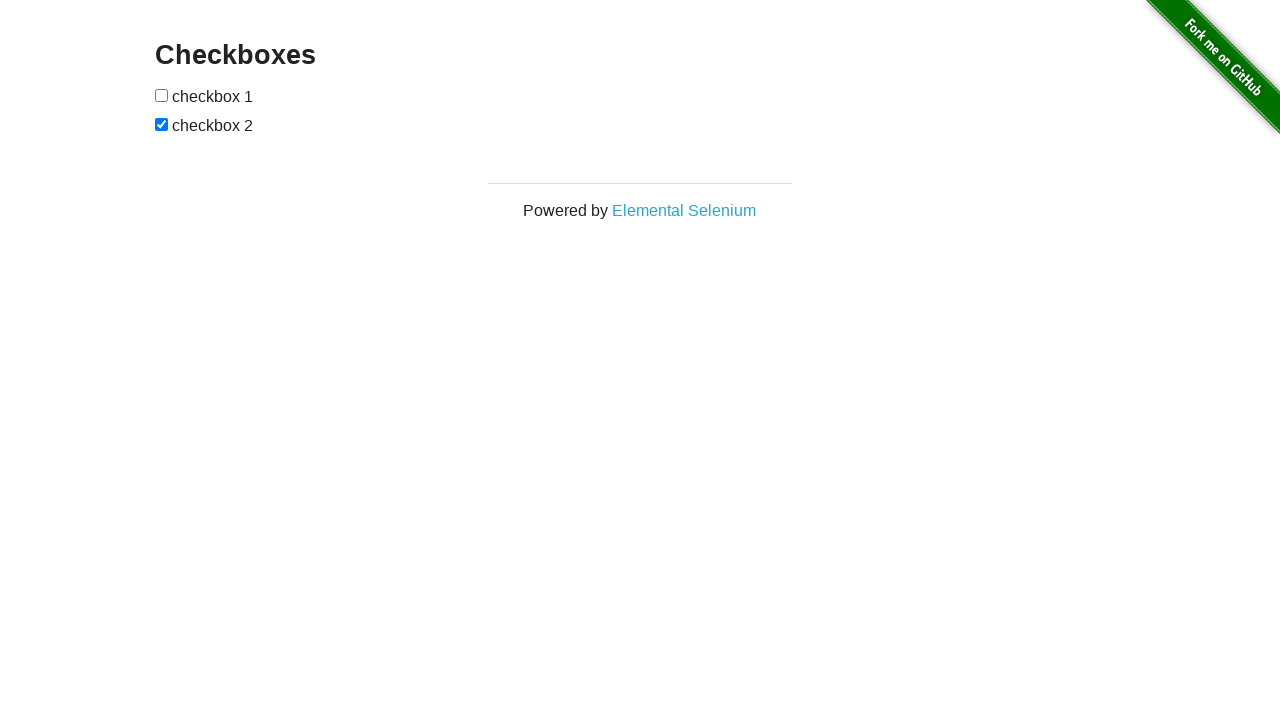

Selected second checkbox element
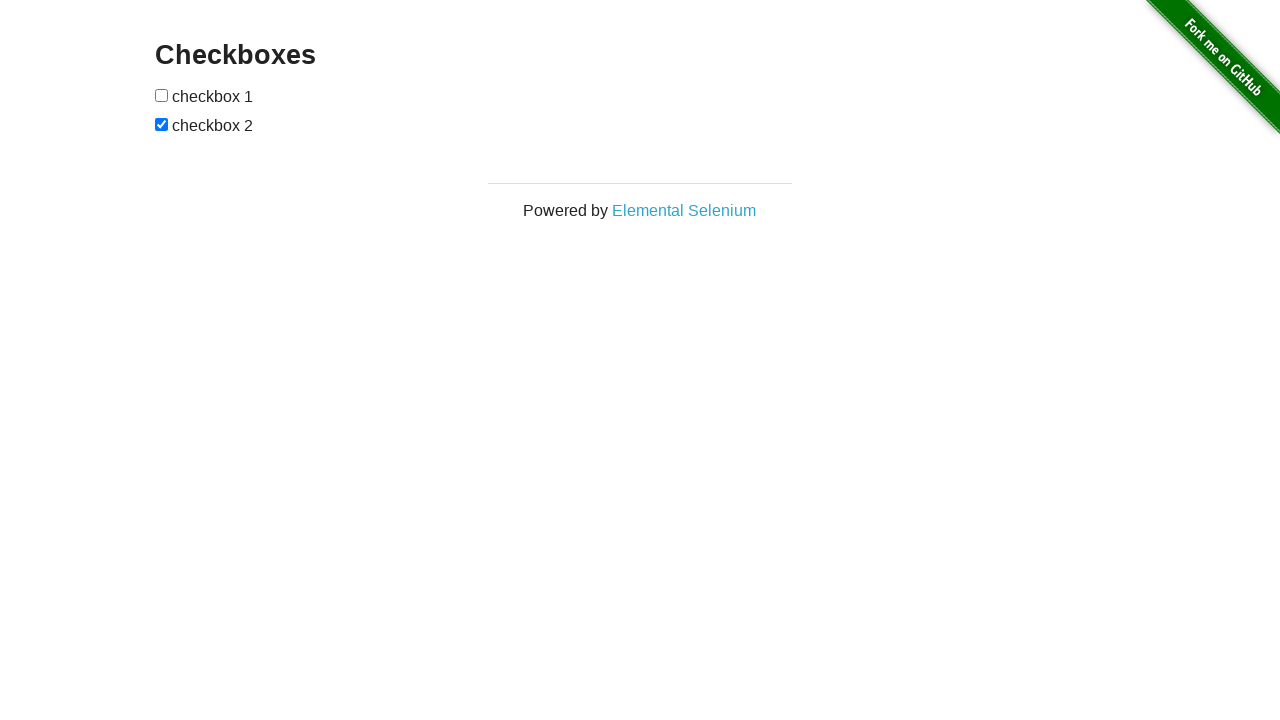

Verified checkbox 1 is not checked by default
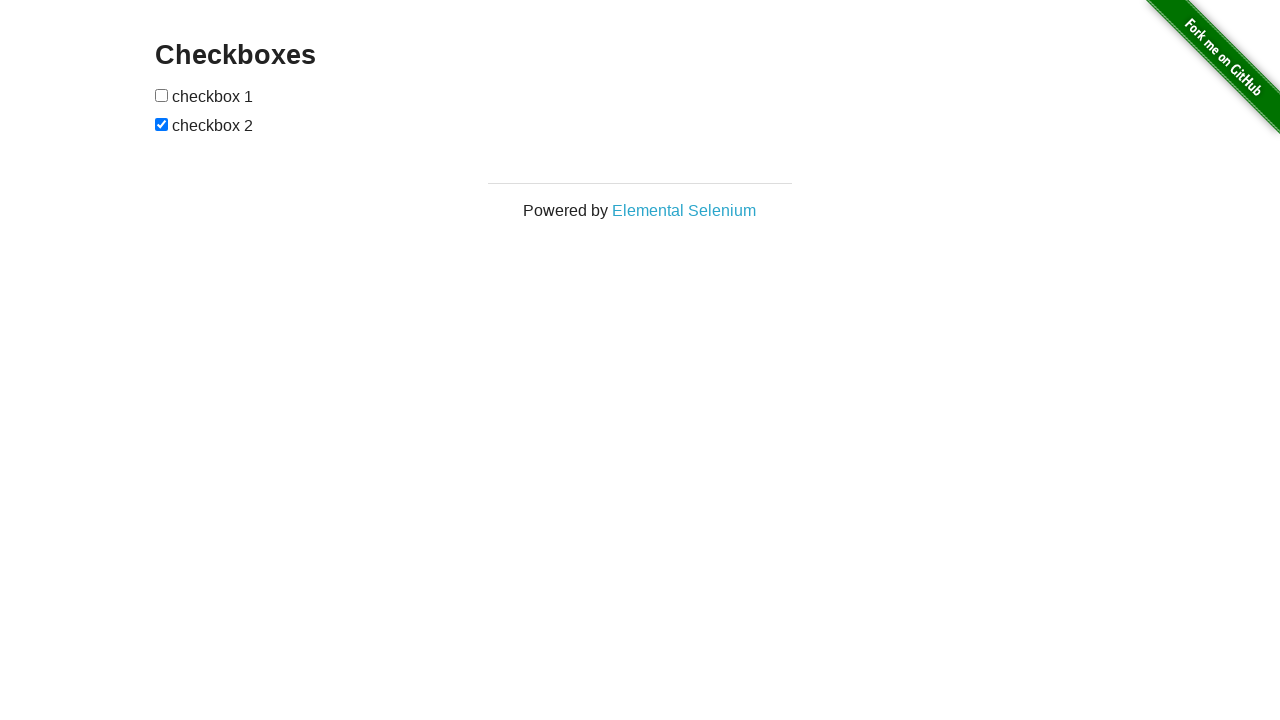

Verified checkbox 2 is checked by default
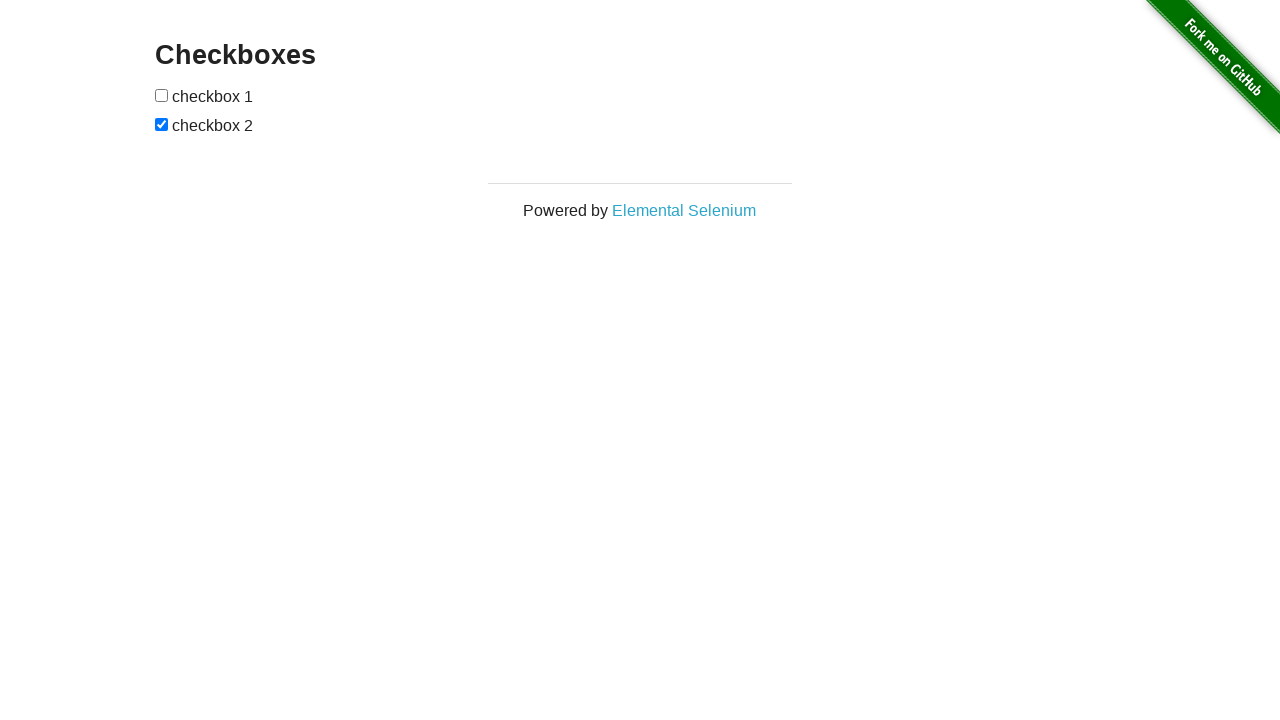

Clicked checkbox 1 to select it at (162, 95) on input[type='checkbox'] >> nth=0
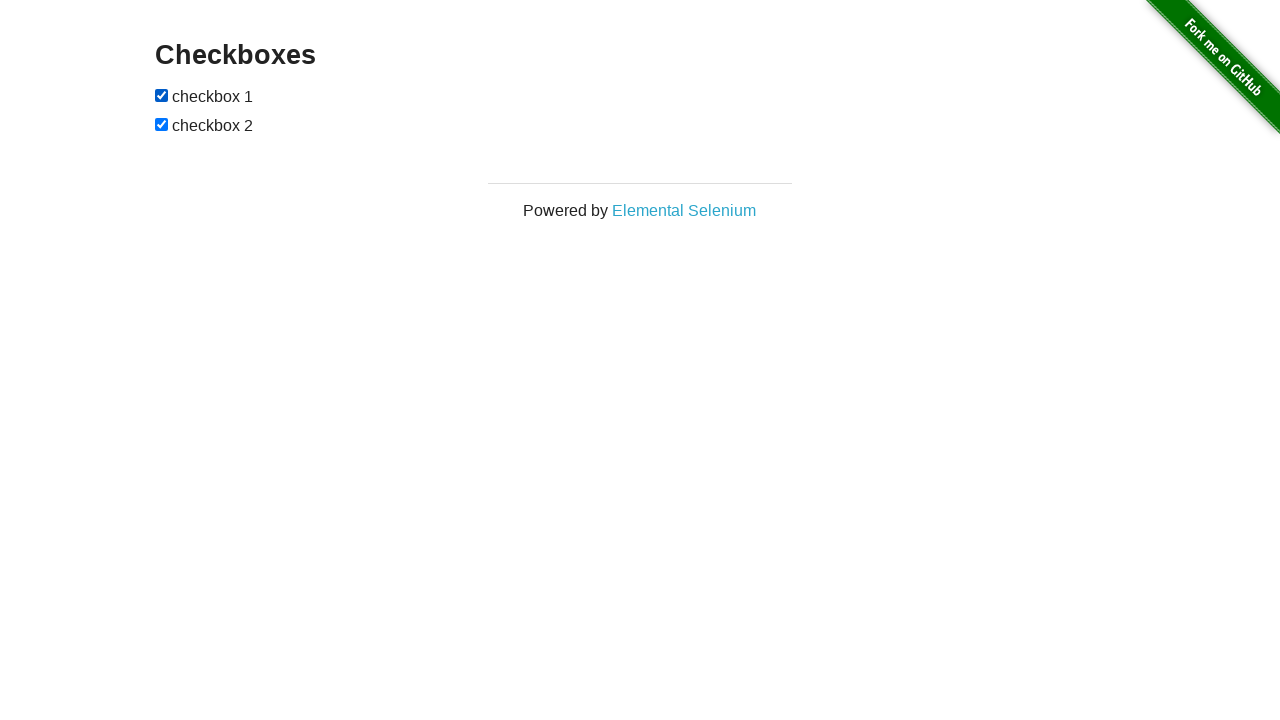

Clicked checkbox 2 to deselect it at (162, 124) on input[type='checkbox'] >> nth=1
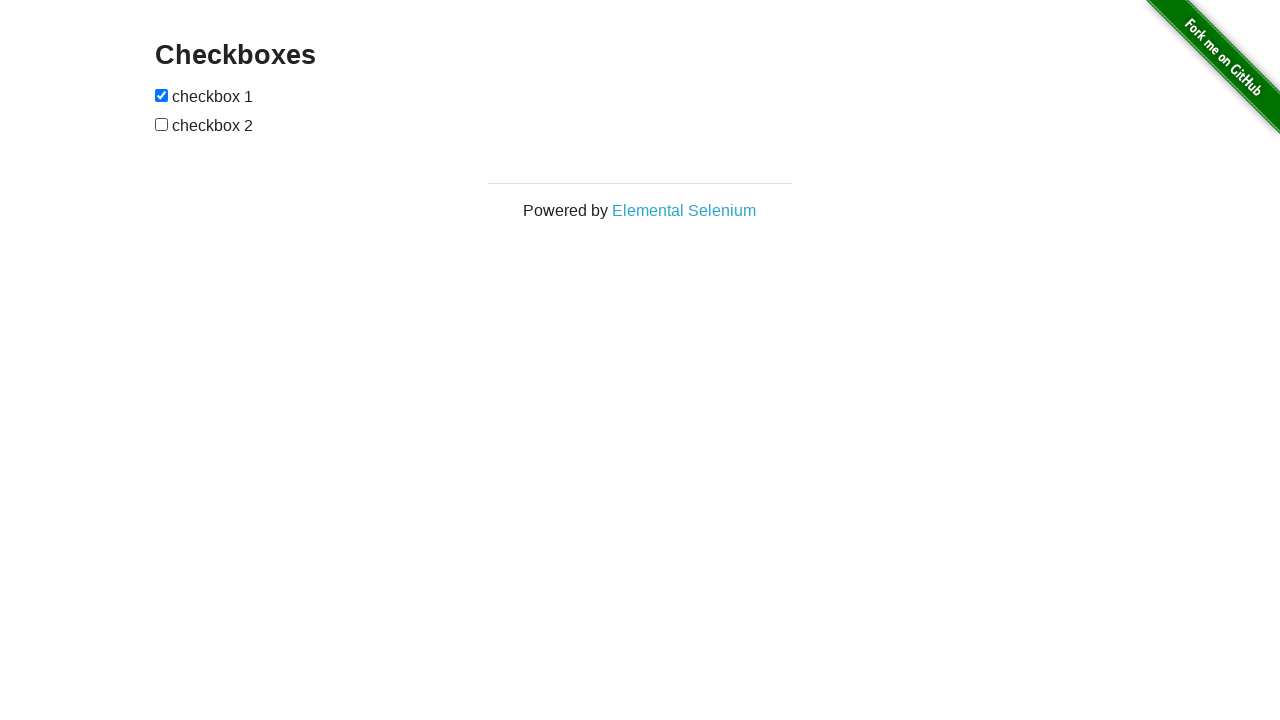

Verified checkbox 1 is now checked after clicking
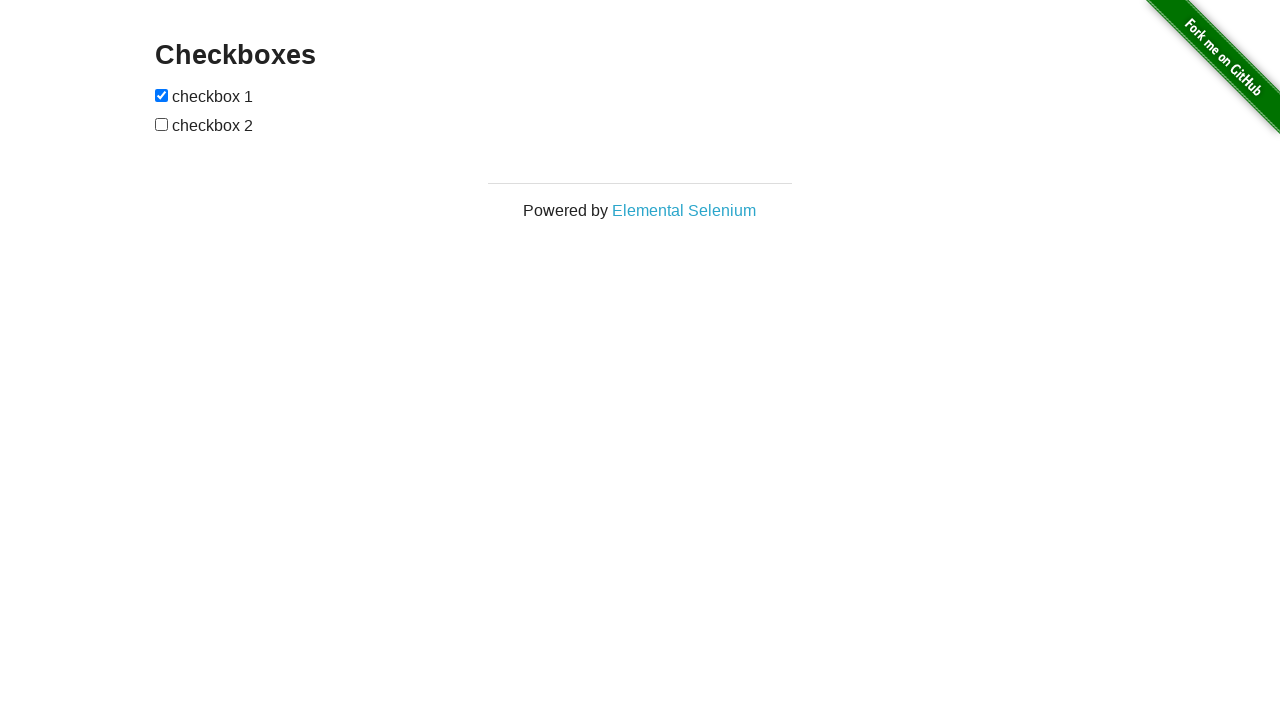

Verified checkbox 2 is now unchecked after clicking
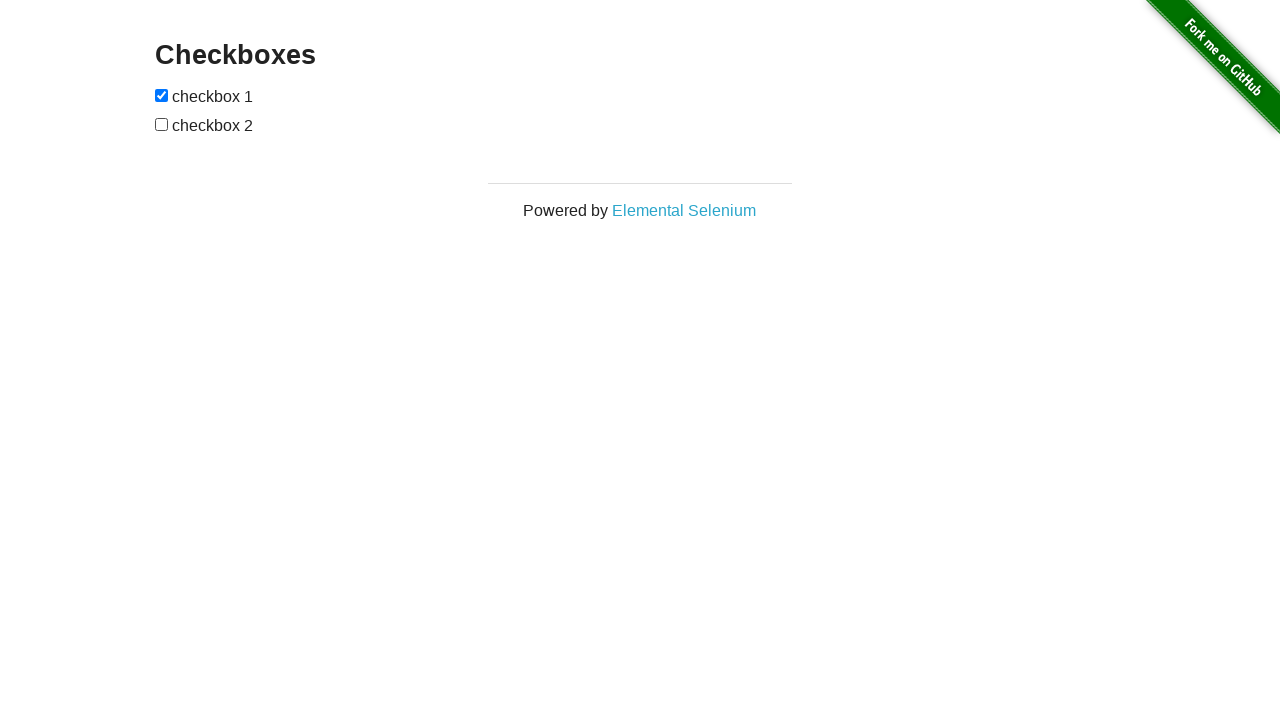

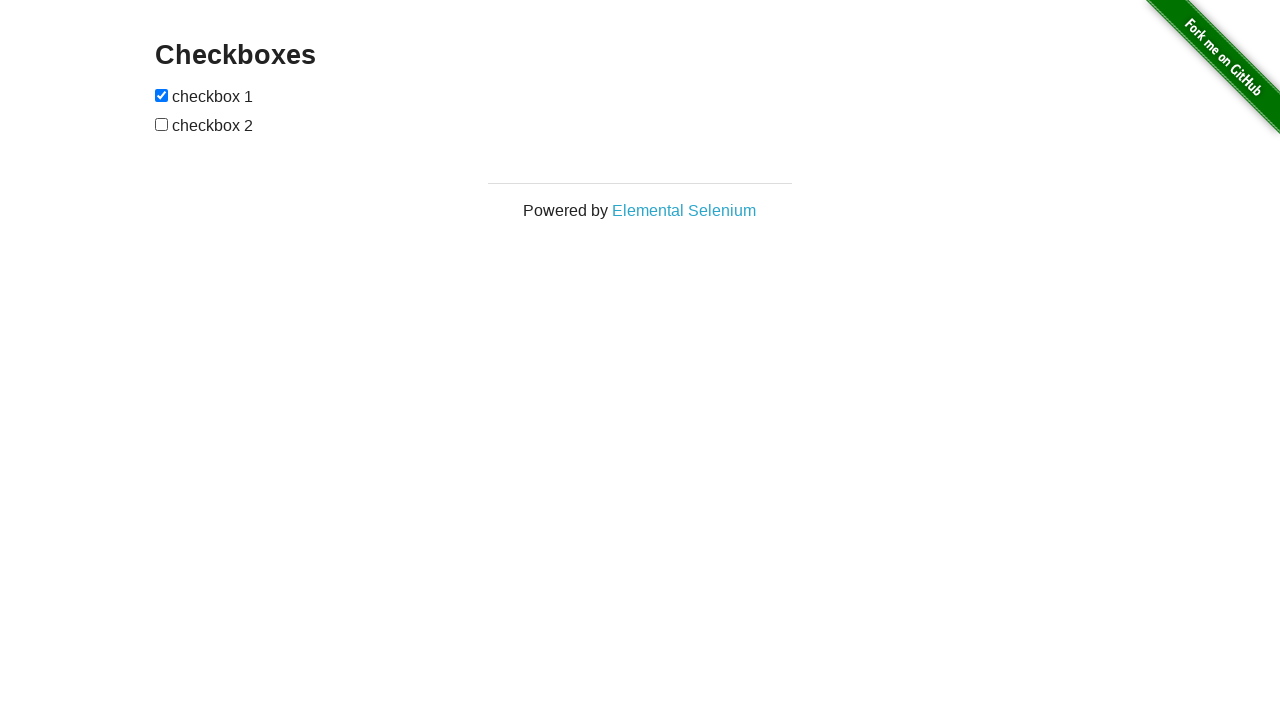